Tests clicking a sequence of dynamically appearing buttons to complete the challenge

Starting URL: https://testpages.herokuapp.com/styled/dynamic-buttons-simple.html

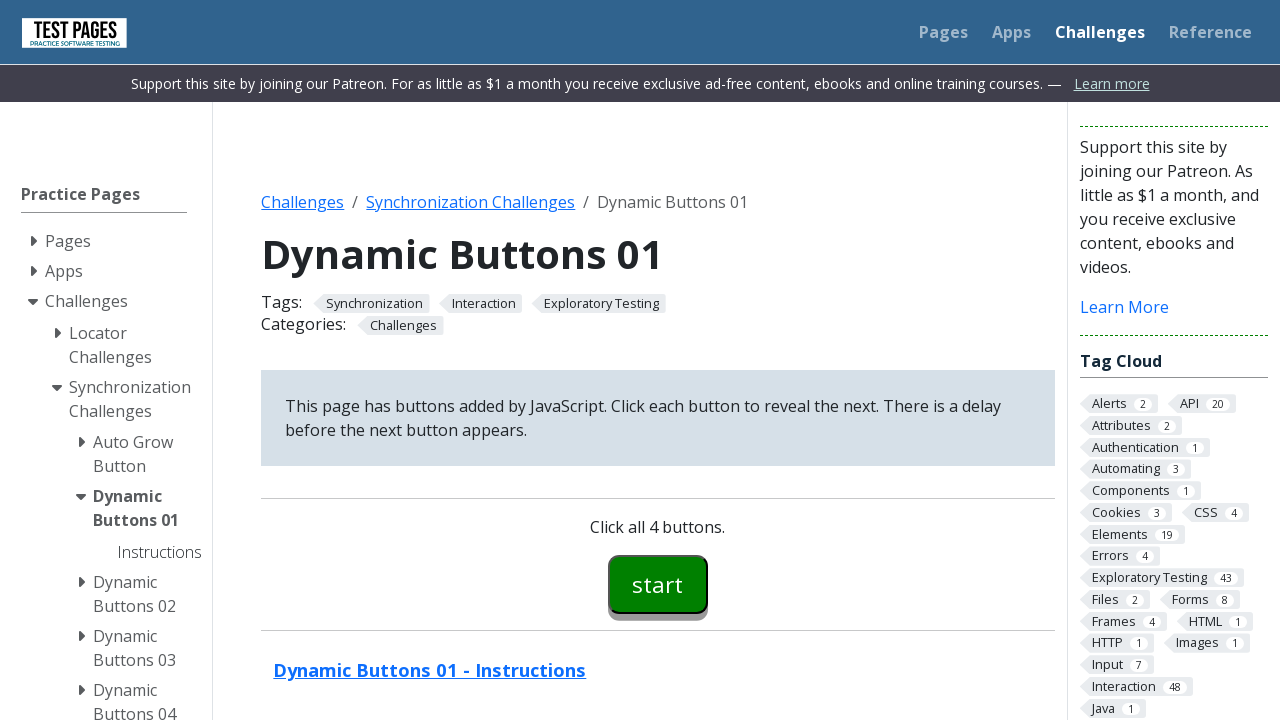

Clicked start button to initiate dynamic button sequence at (658, 584) on #button00
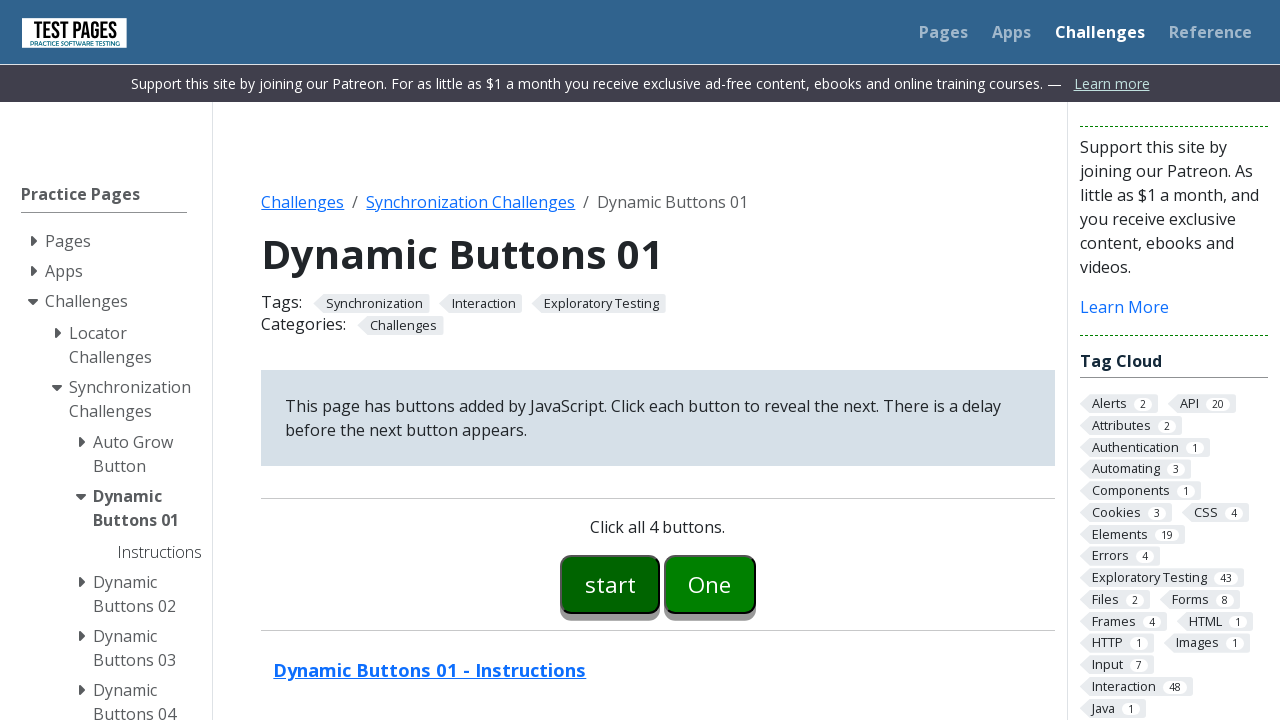

Clicked first dynamic button at (710, 584) on #button01
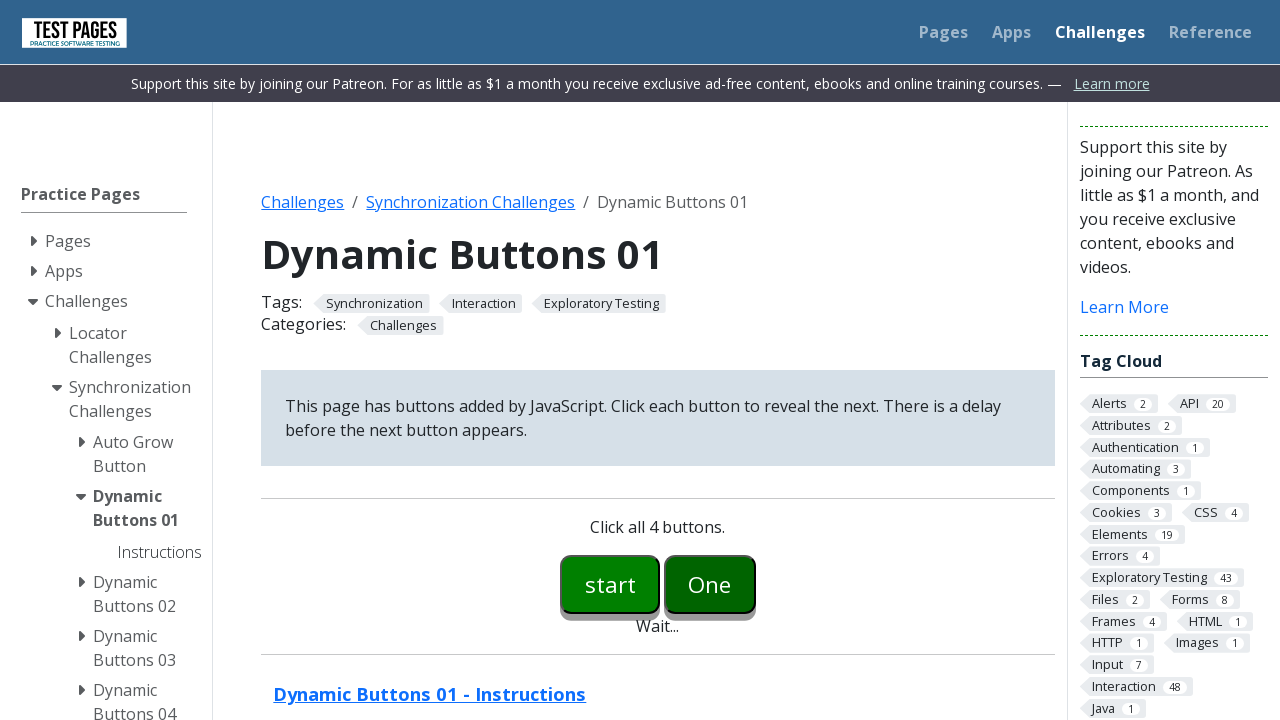

Clicked second dynamic button at (756, 584) on #button02
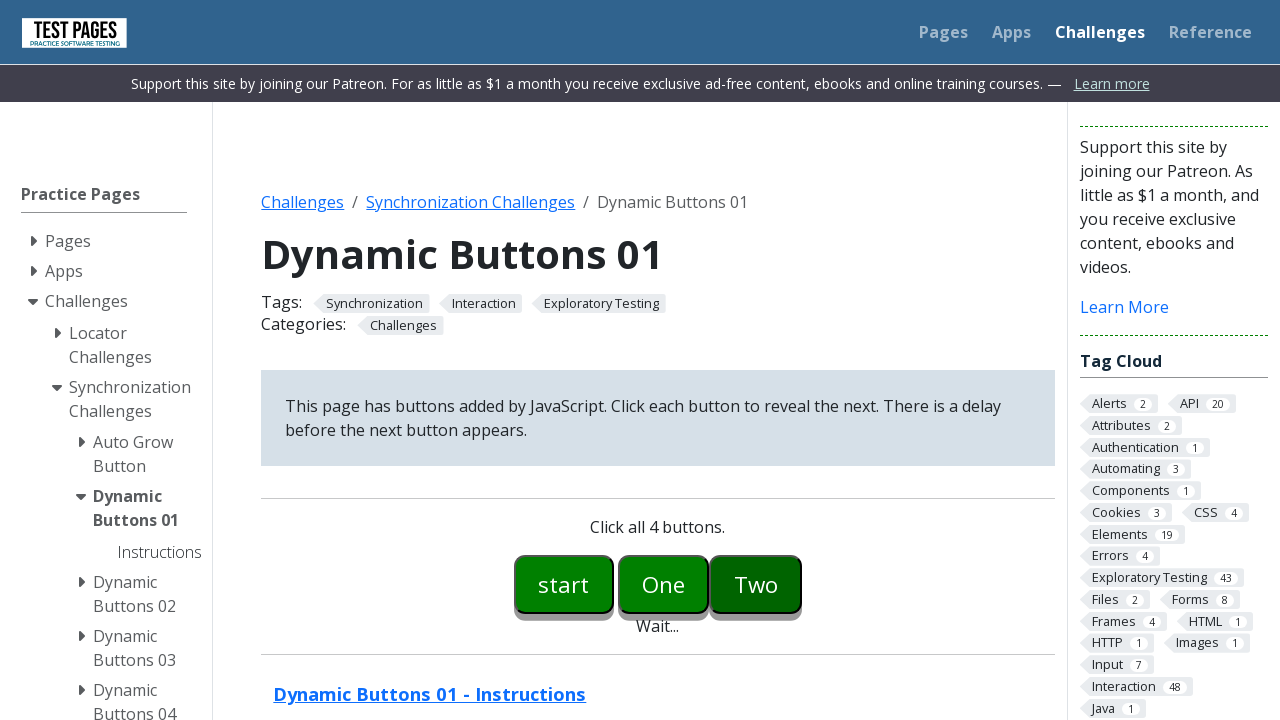

Clicked third dynamic button at (802, 584) on #button03
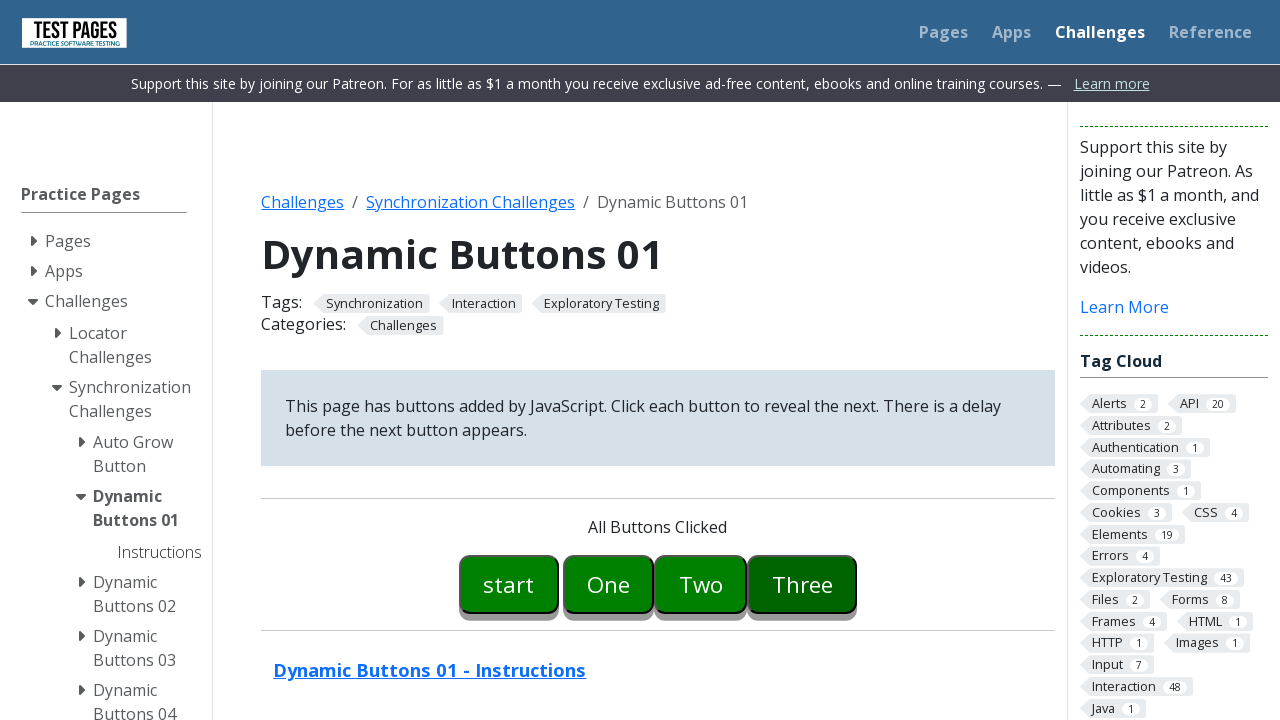

Retrieved success message text
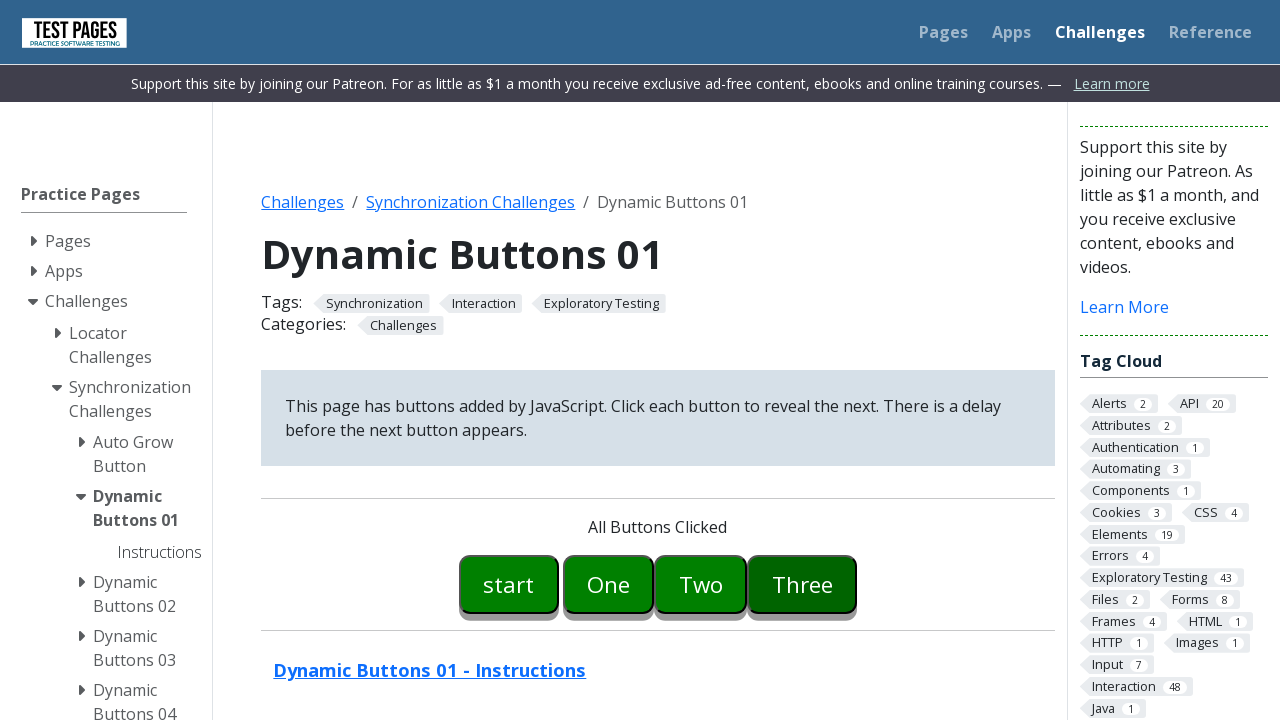

Verified success message contains 'All Buttons Clicked'
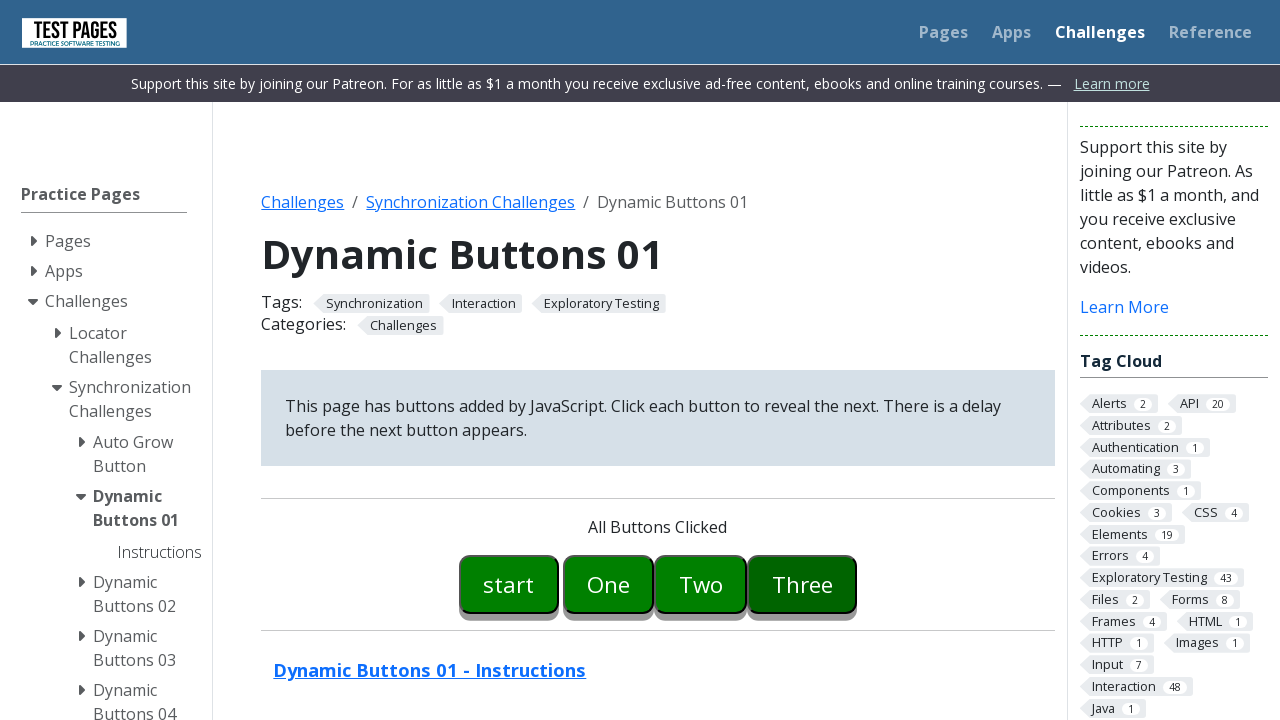

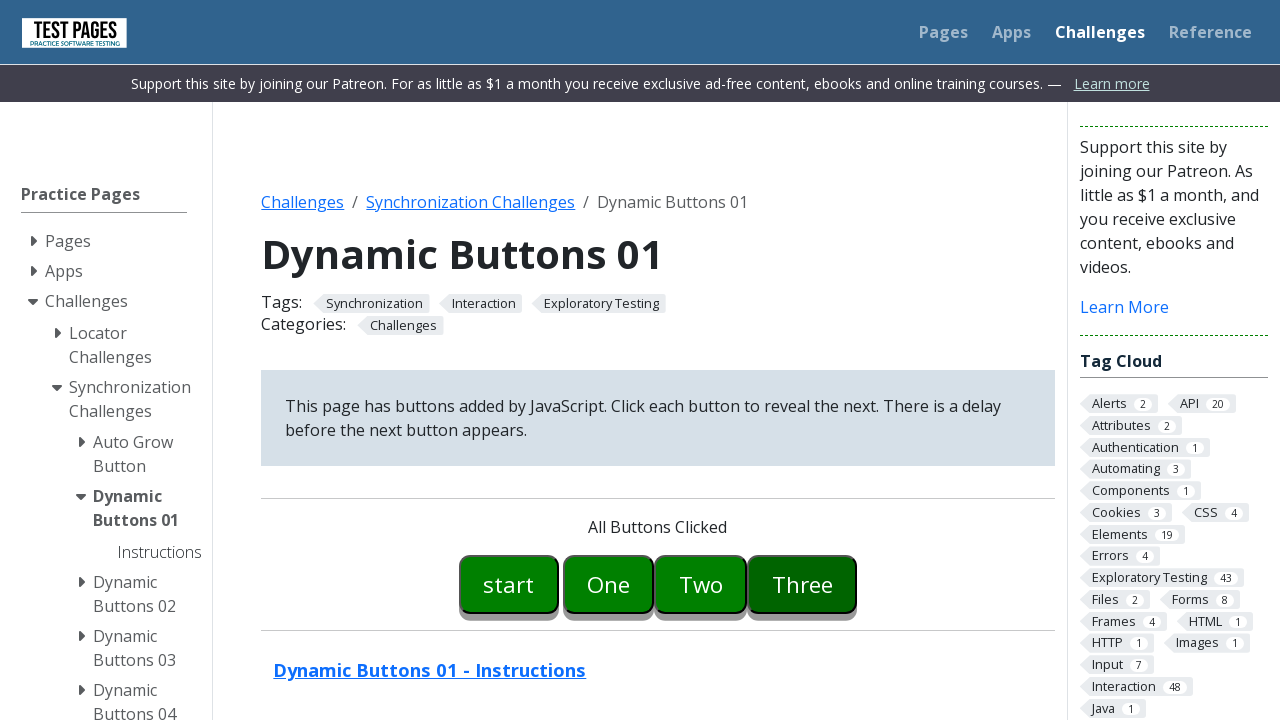